Tests the Overview of Trees page by navigating to it, clicking the try editor button, entering Python code, and running it

Starting URL: https://dsportalapp.herokuapp.com/tree/overview-of-trees/

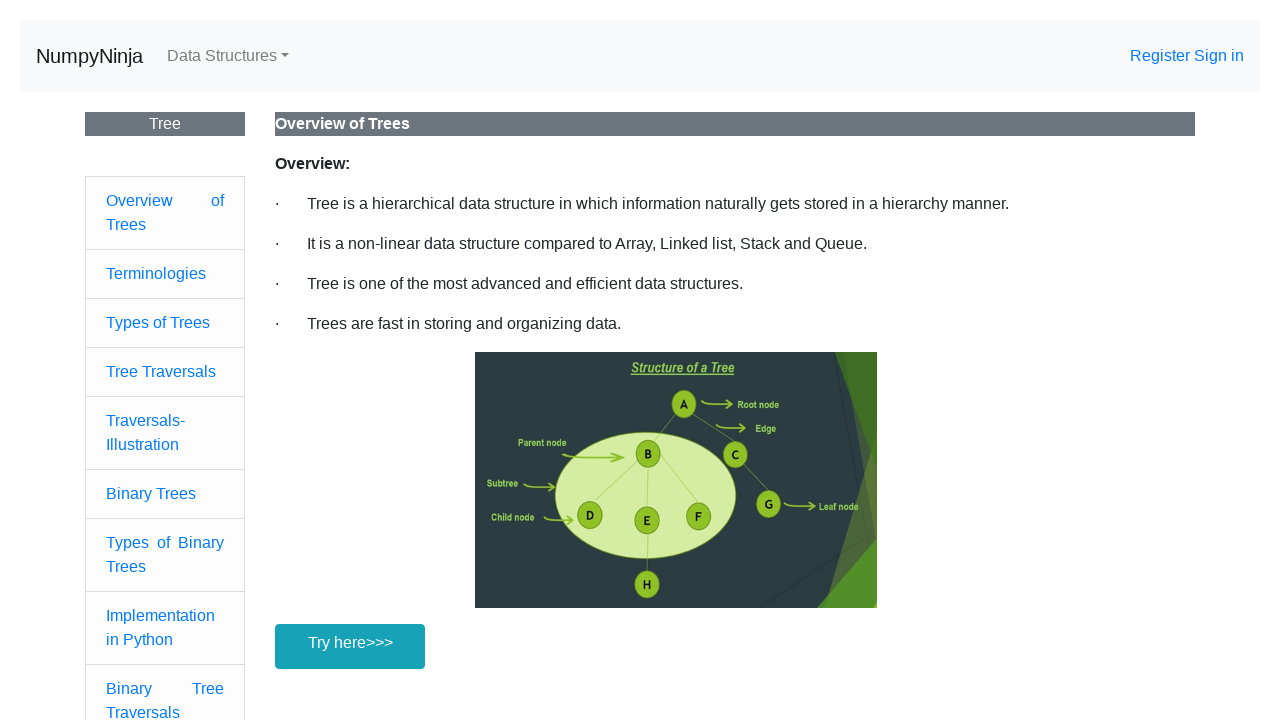

Clicked on Overview of Trees link at (165, 200) on text=Overview of Trees
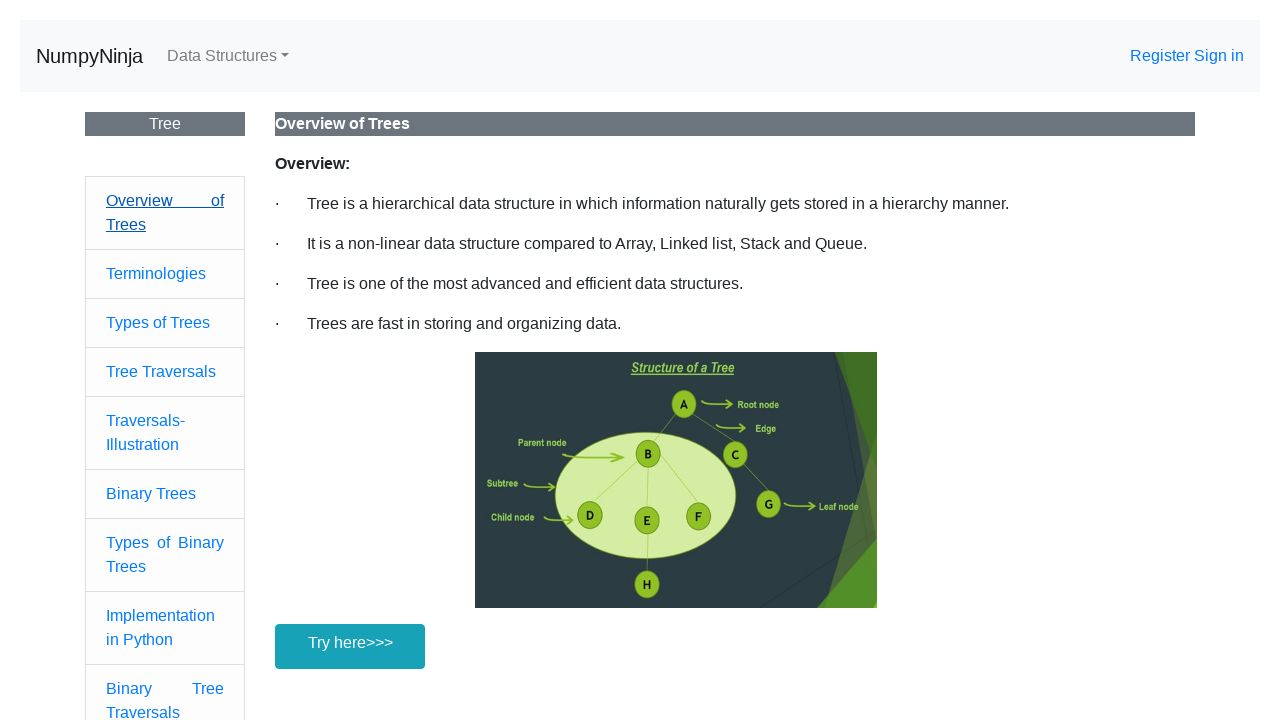

Clicked on Try Here button to open editor at (350, 646) on xpath=//a[@href='/tryEditor']
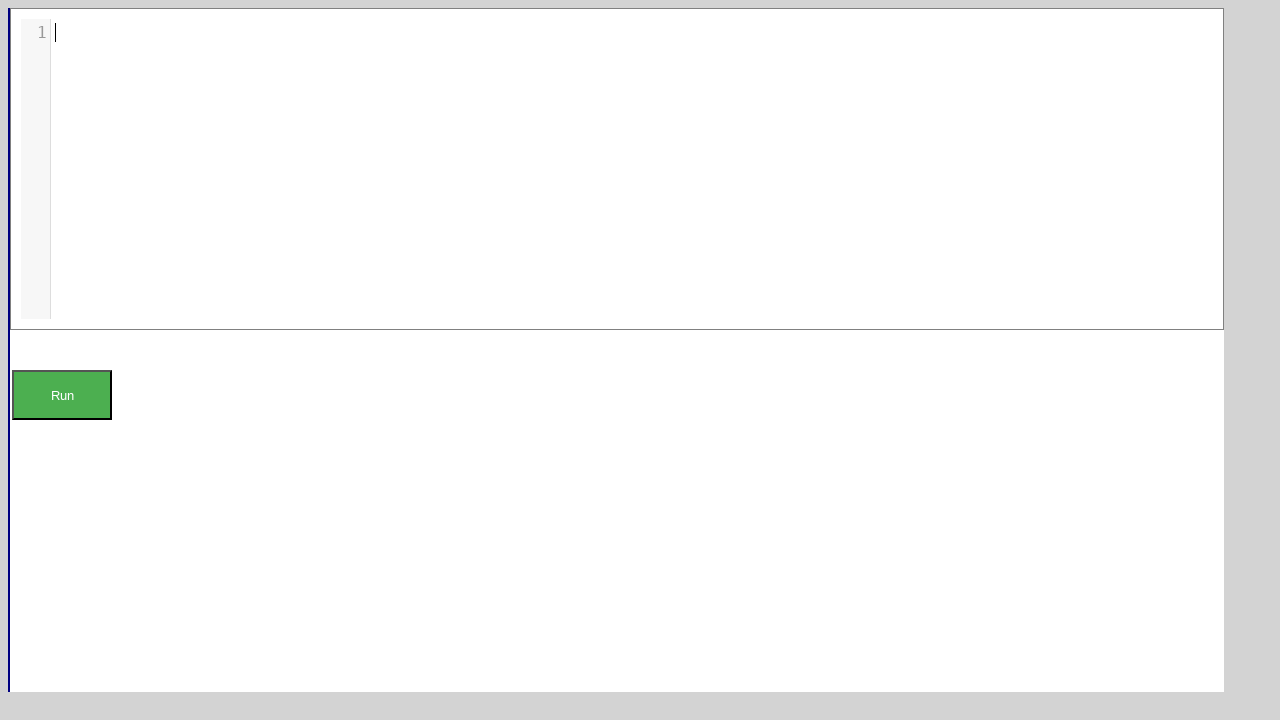

Entered Python code in the text area on //textarea[@tabindex='0']
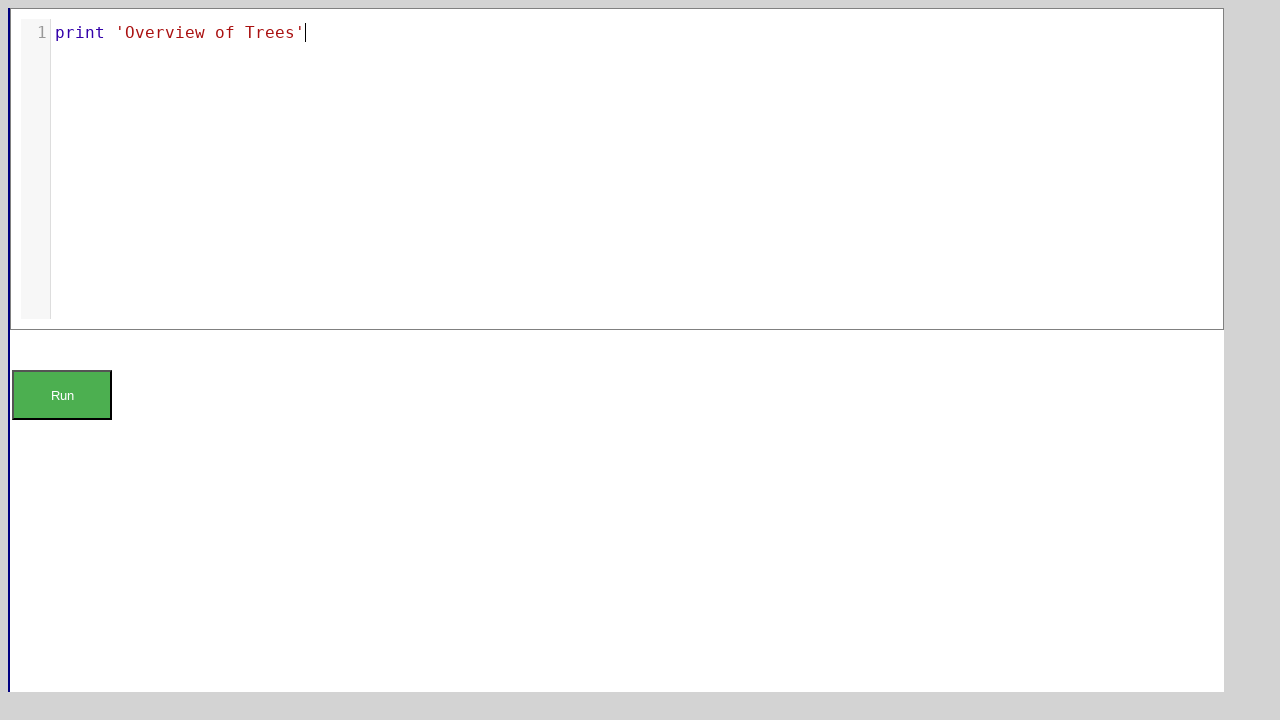

Clicked Run button to execute code at (62, 395) on xpath=//button[@type='button']
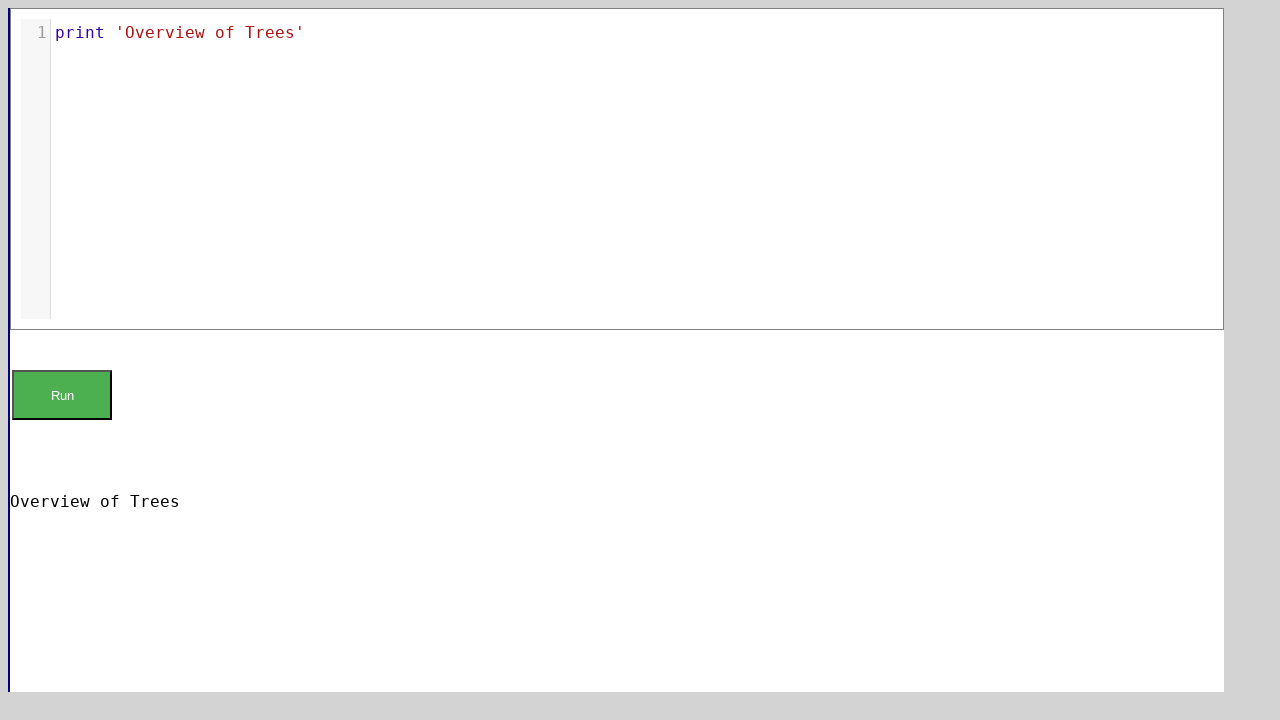

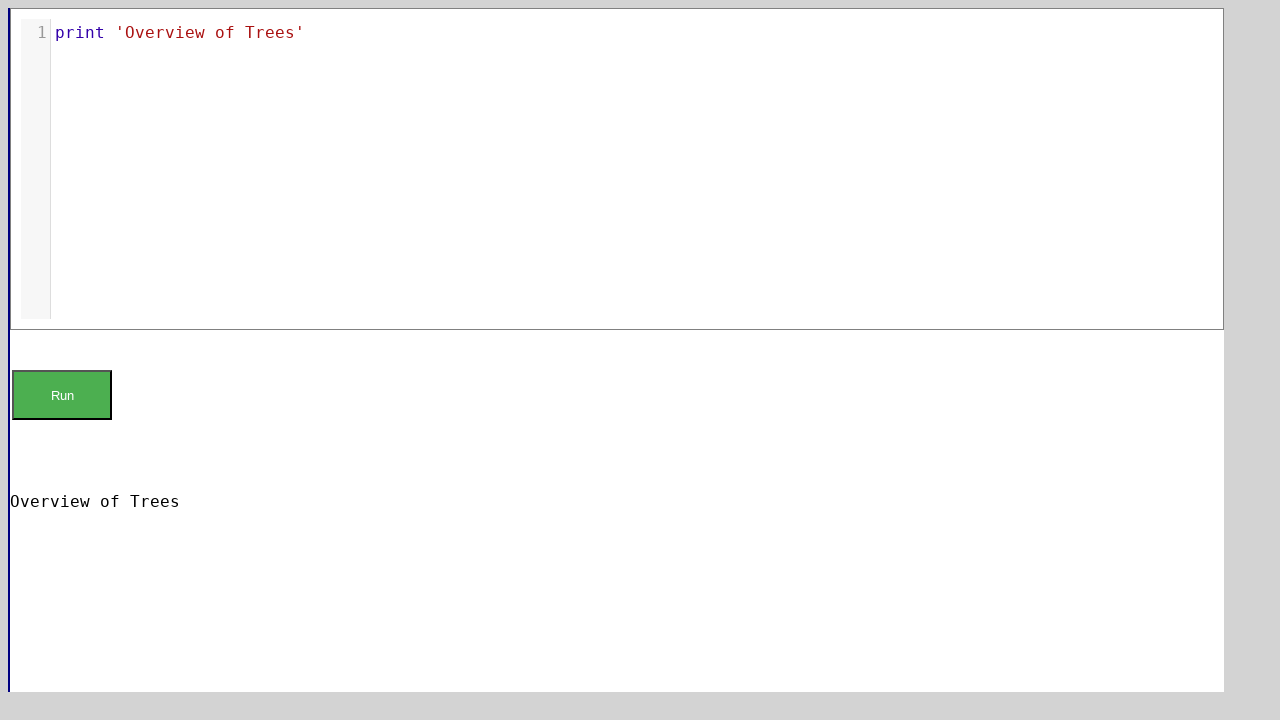